Tests navigation to the Selenide GitHub wiki, expands the wiki pages list, clicks on SoftAssertions page, and verifies specific code content is visible

Starting URL: https://github.com/selenide/selenide

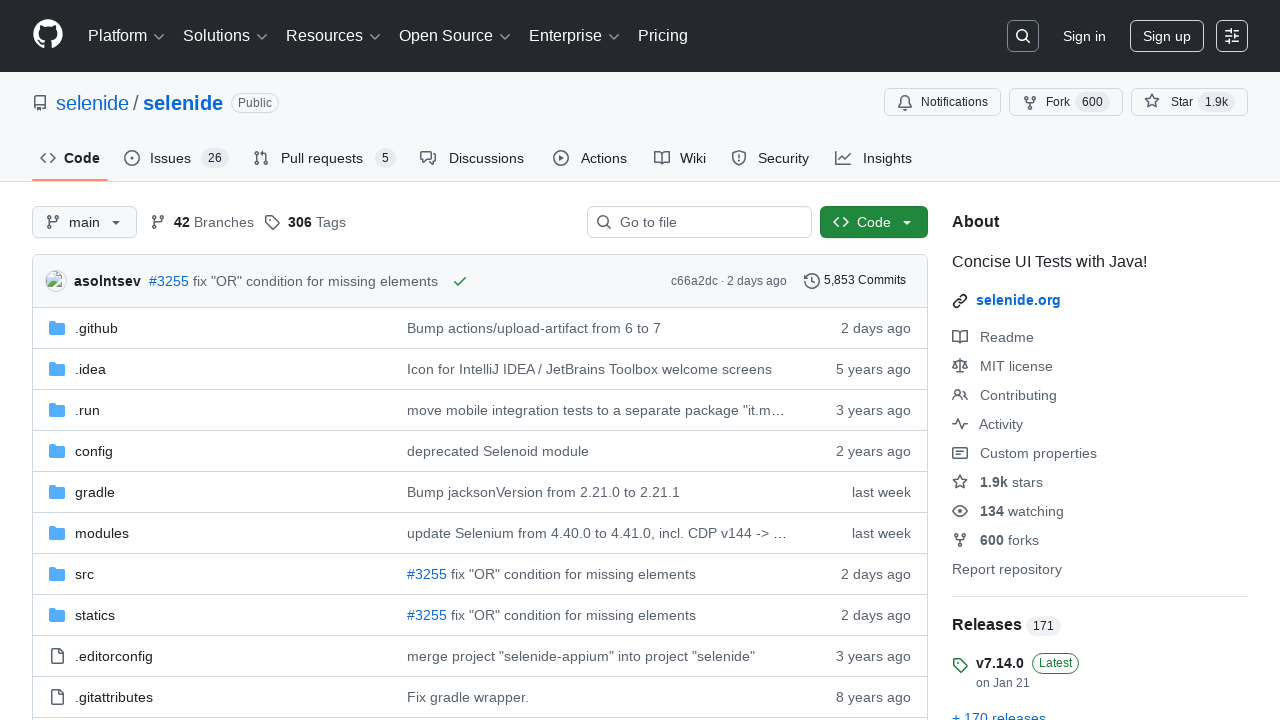

Clicked on the Wiki tab at (680, 158) on #wiki-tab
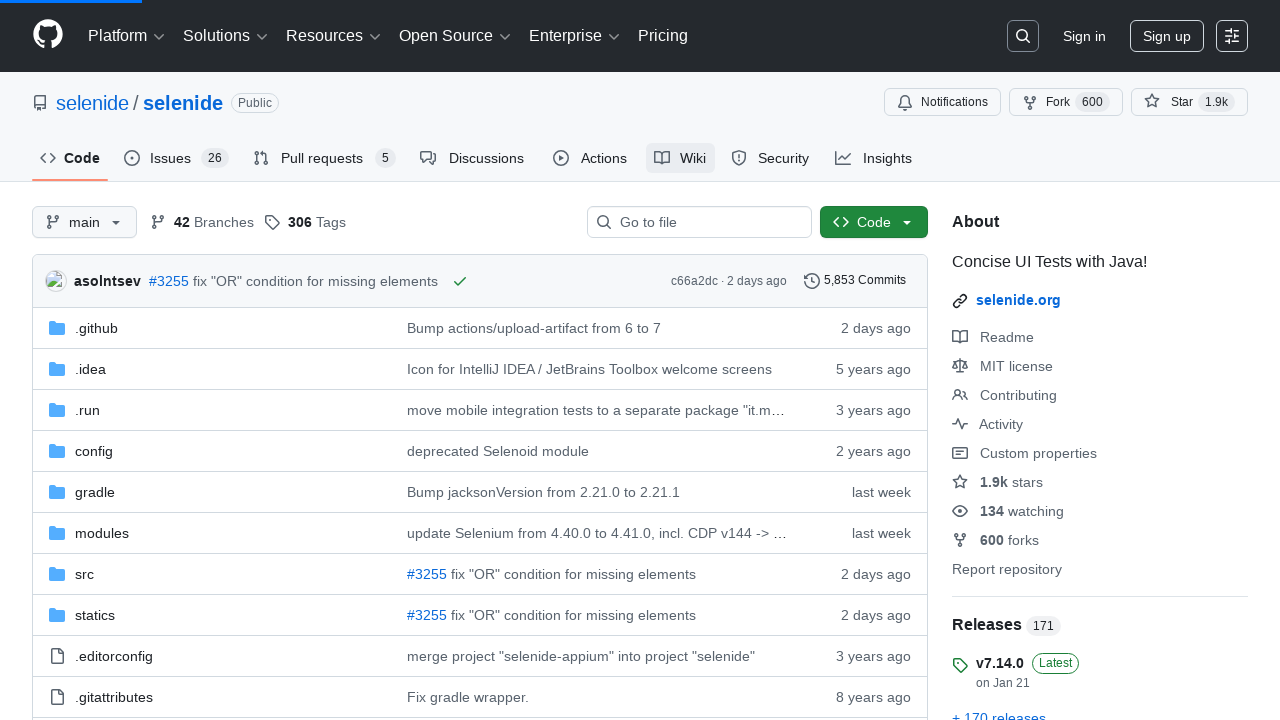

Clicked to expand wiki pages list at (1030, 429) on #wiki-pages-box >> text=Show 3 more pages…
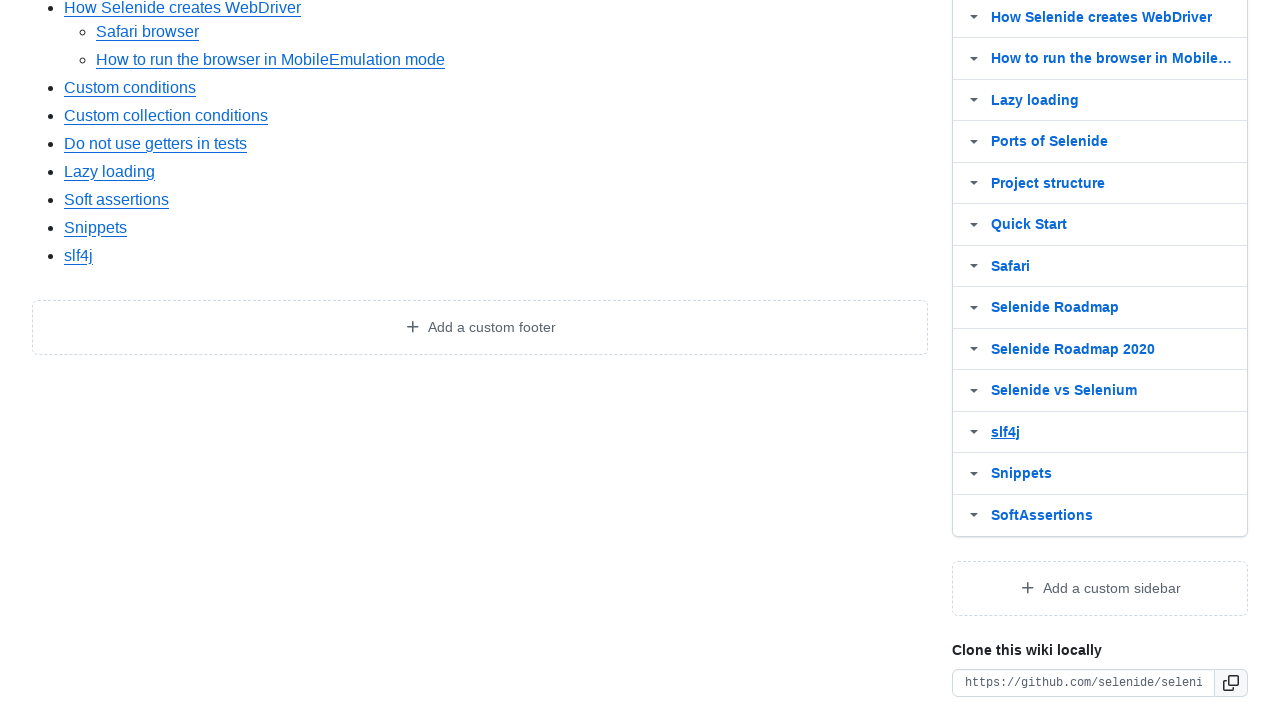

Clicked on SoftAssertions wiki page link at (1115, 515) on a:has-text('SoftAssertions')
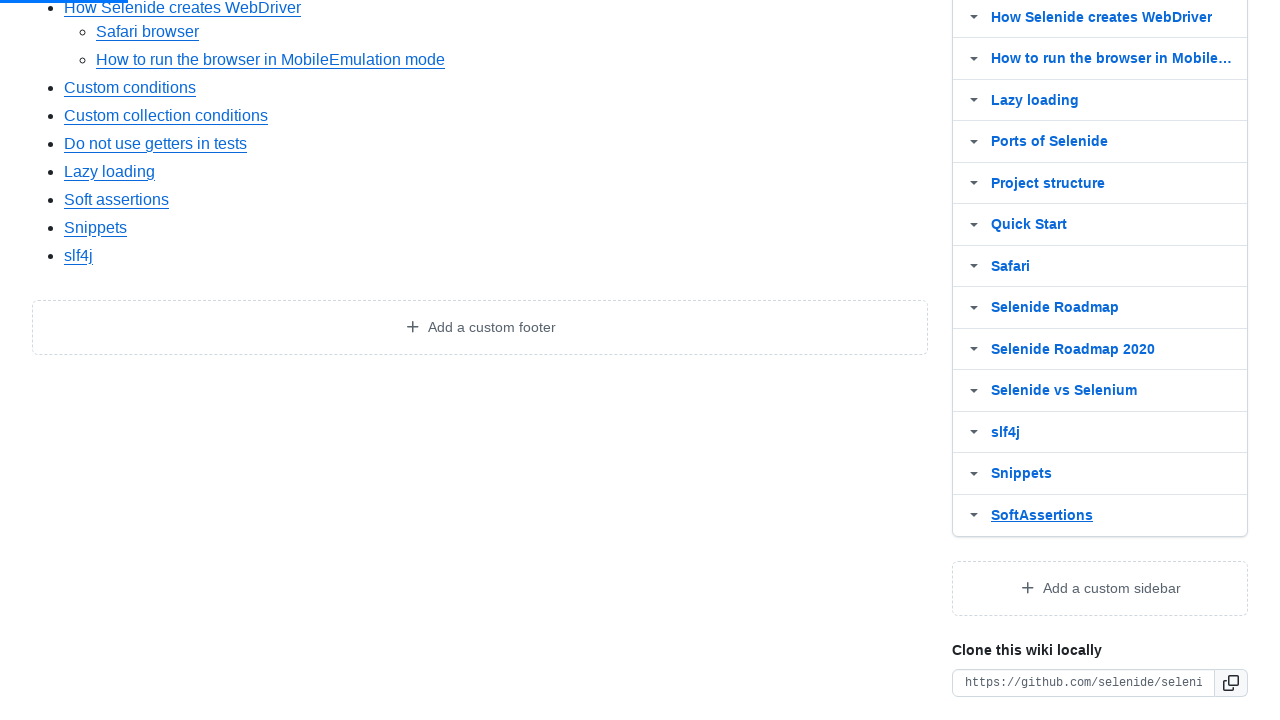

Waited for markdown body to load
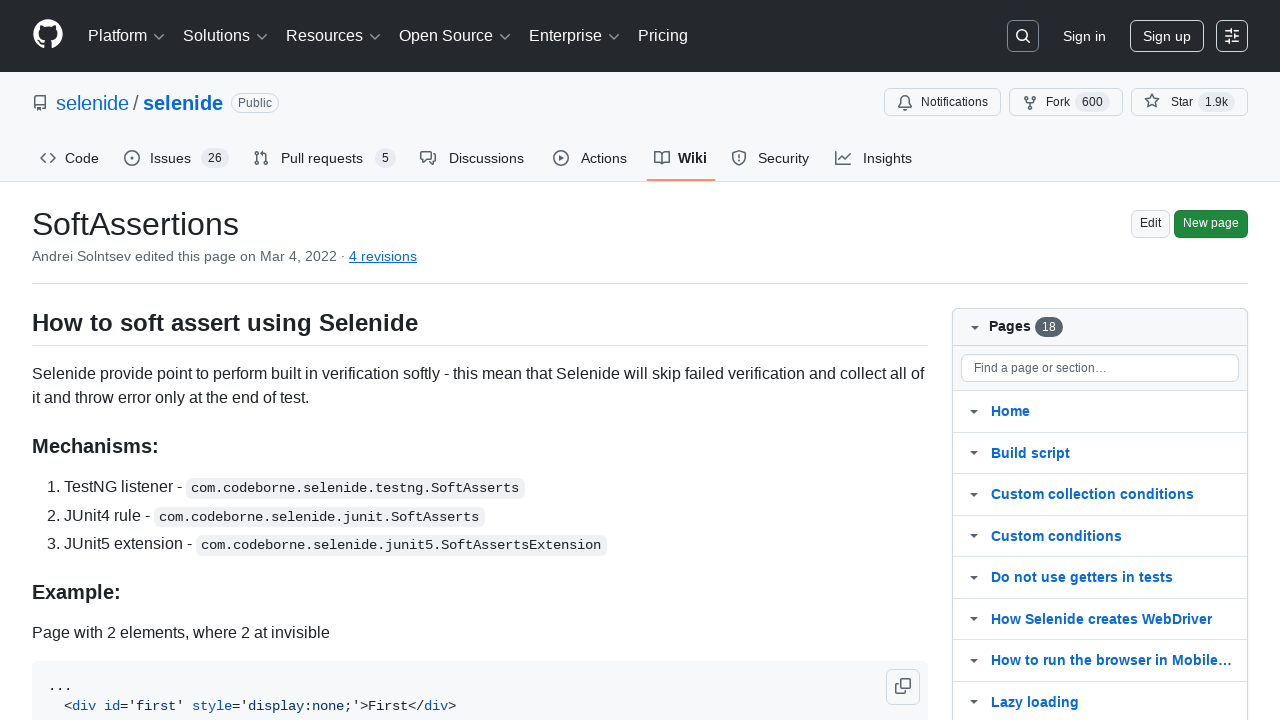

Verified that SoftAssertions page contains expected code content 'public class Tests'
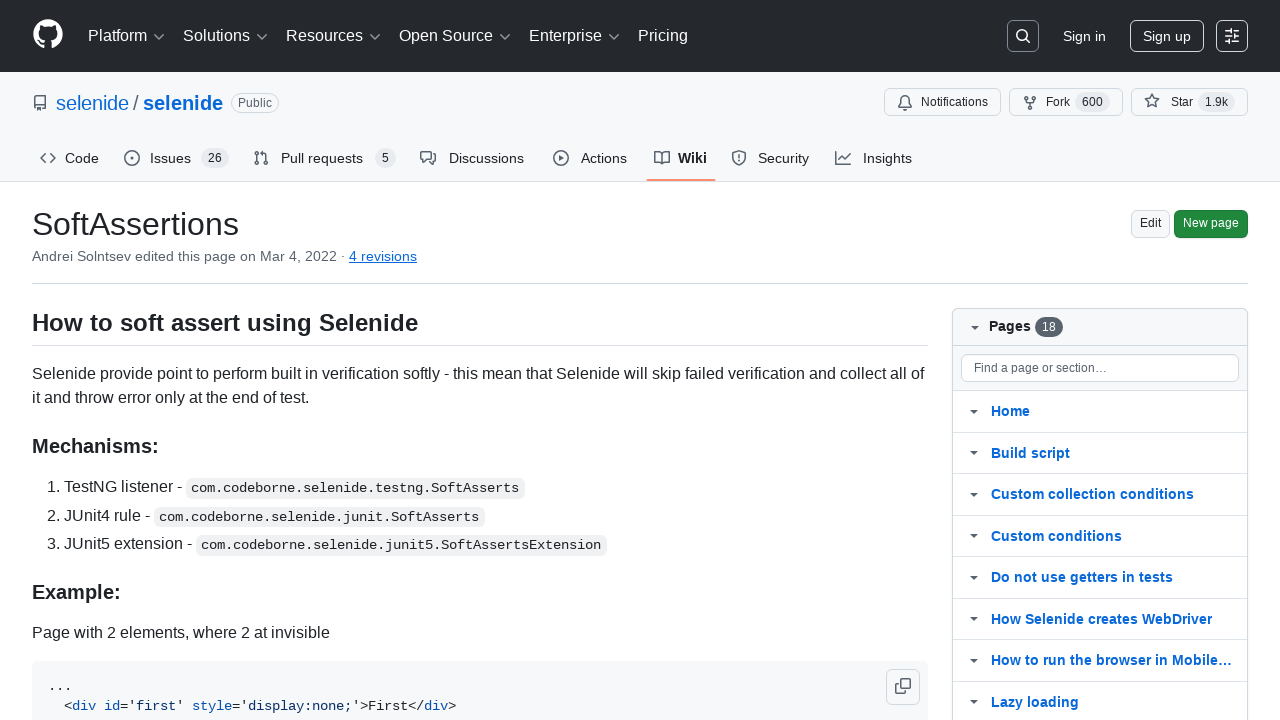

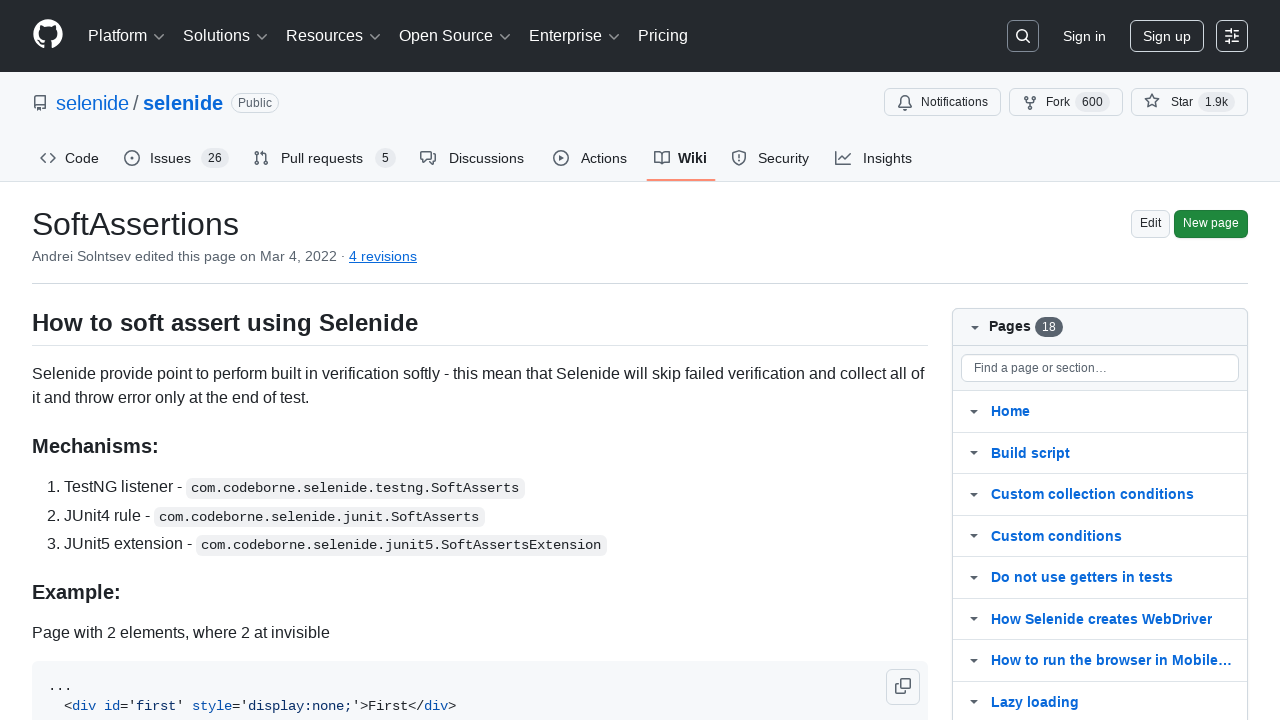